Navigates to whatmylocation.com website and maximizes the browser window

Starting URL: https://whatmylocation.com/

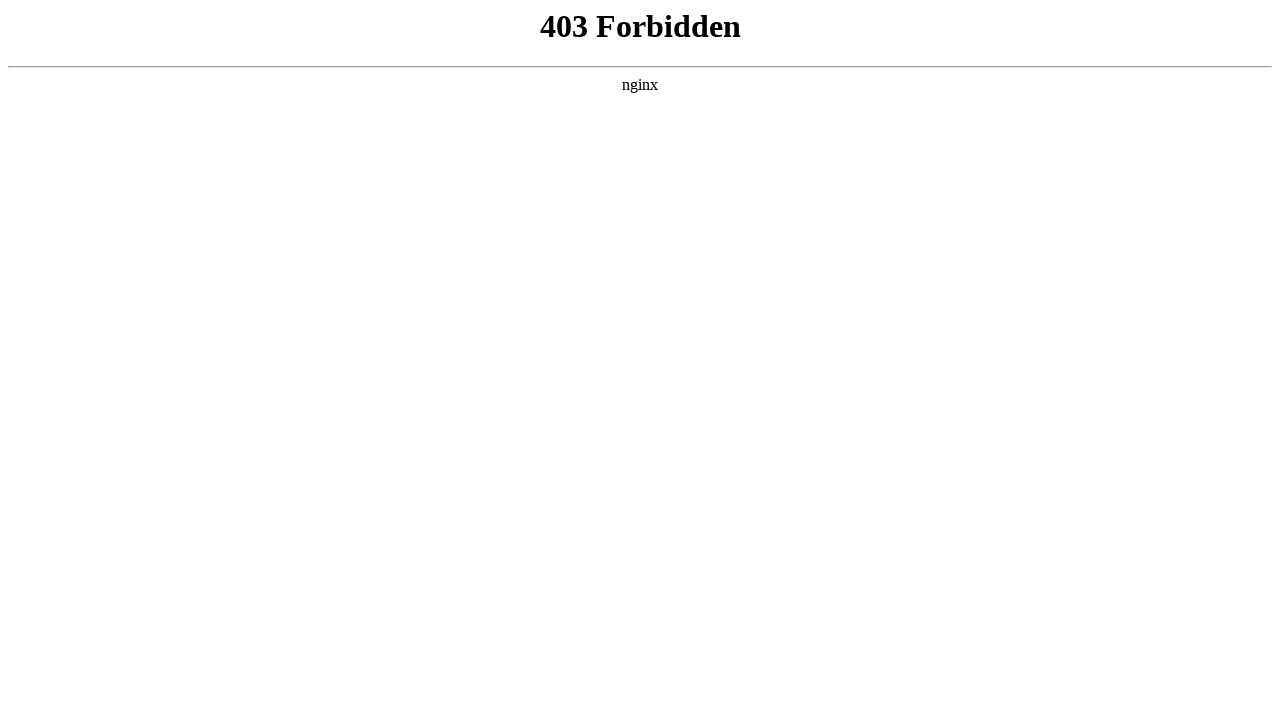

Navigated to whatmylocation.com
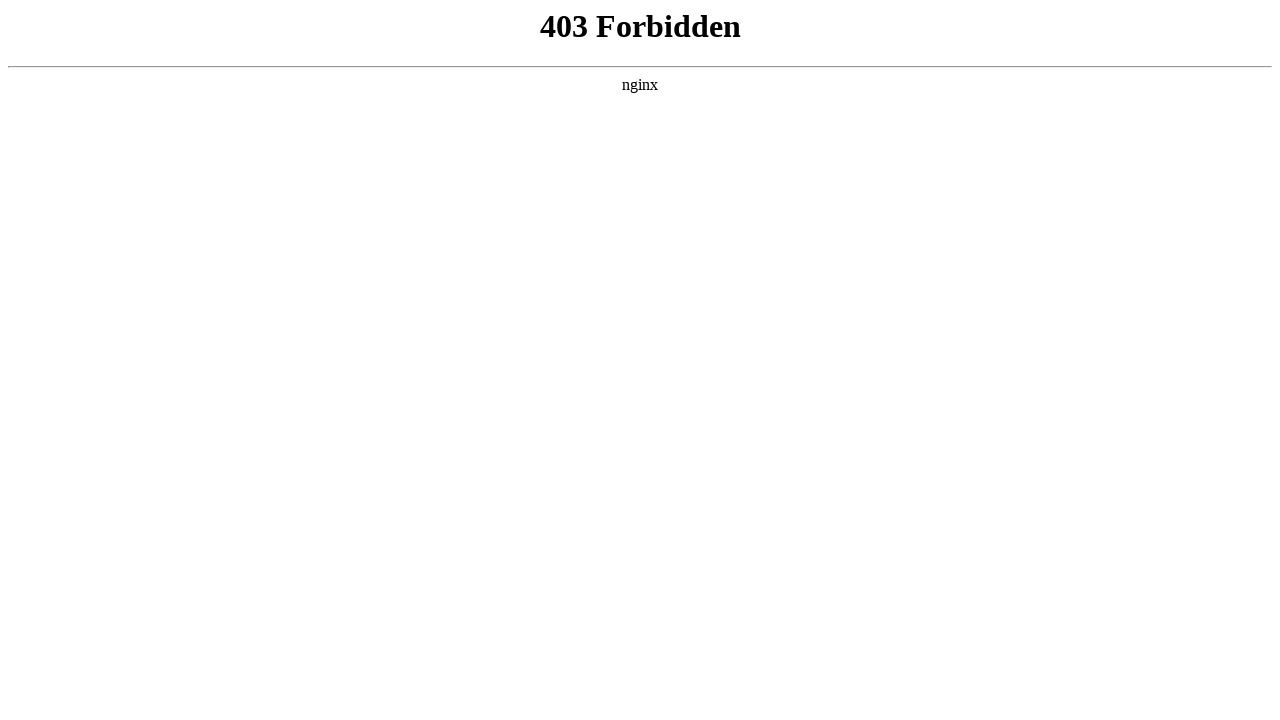

Maximized browser window to 1920x1080
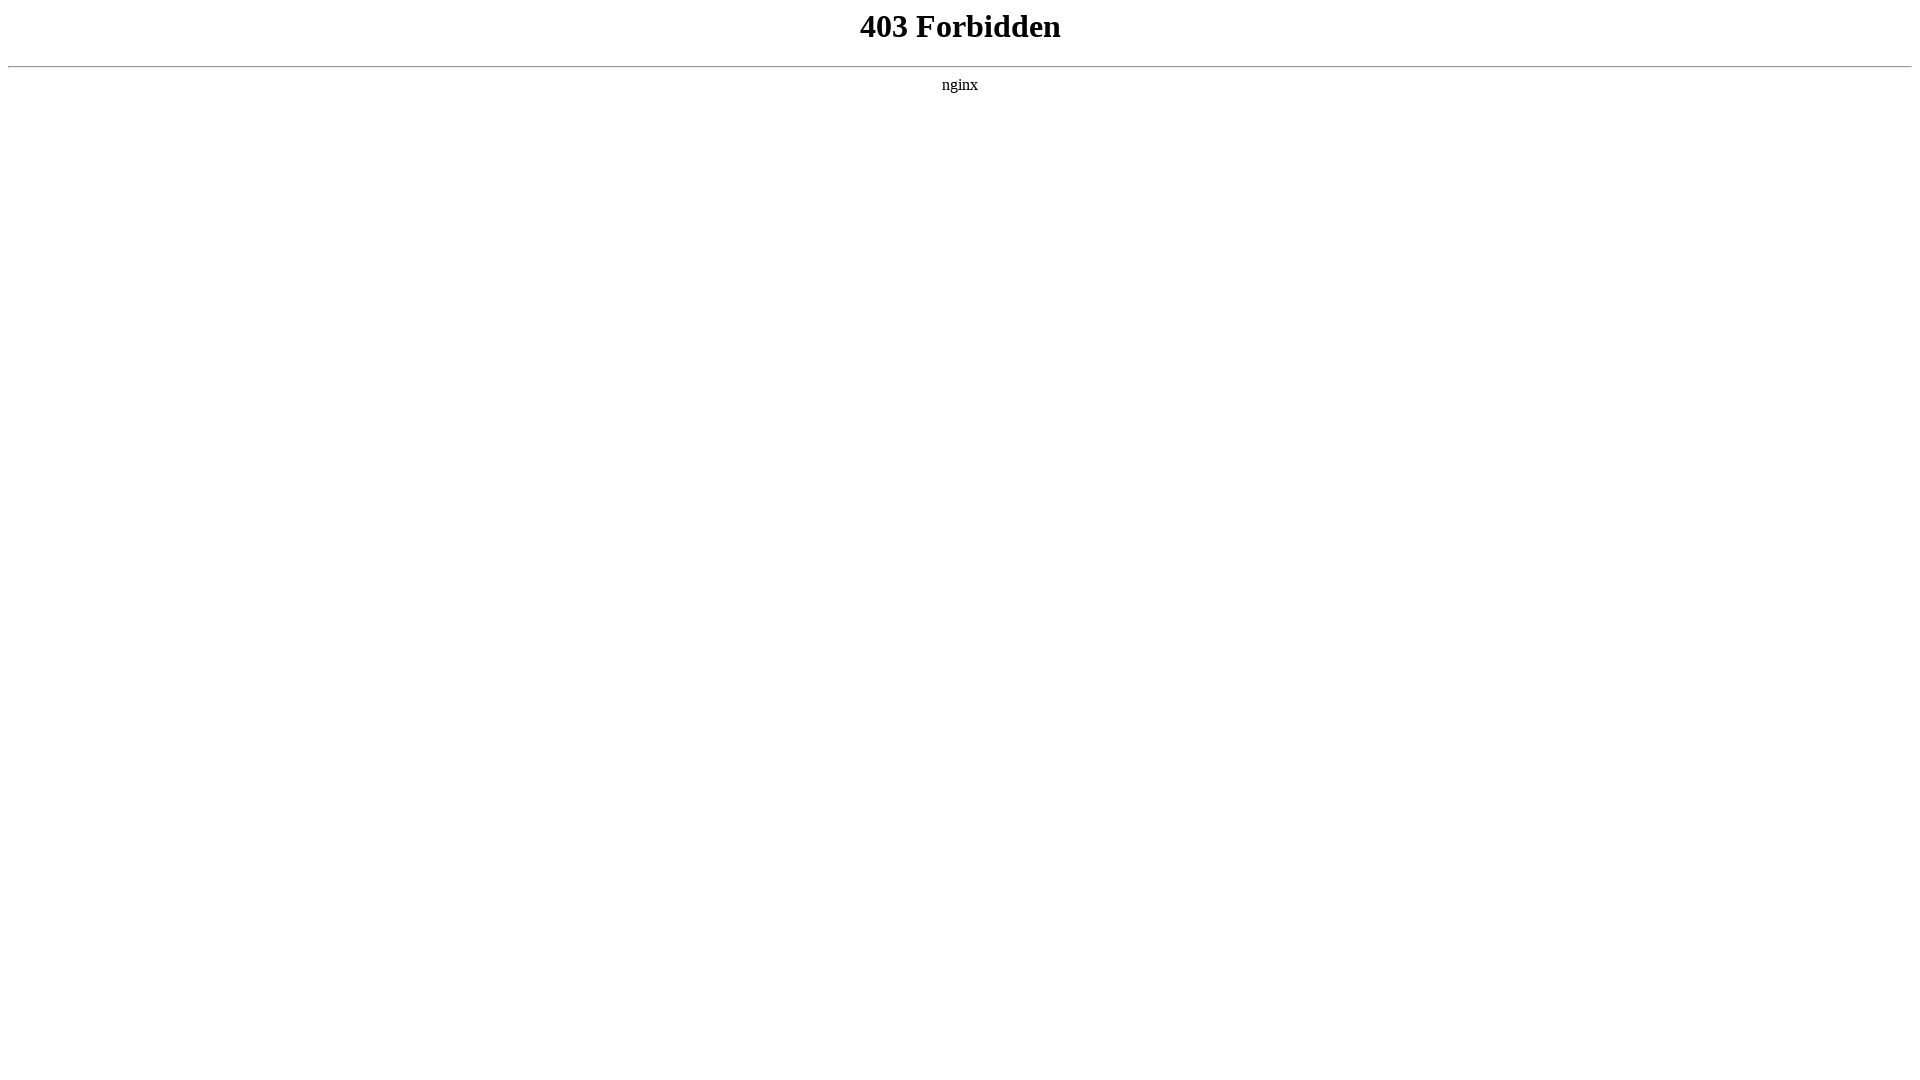

Page fully loaded and network idle
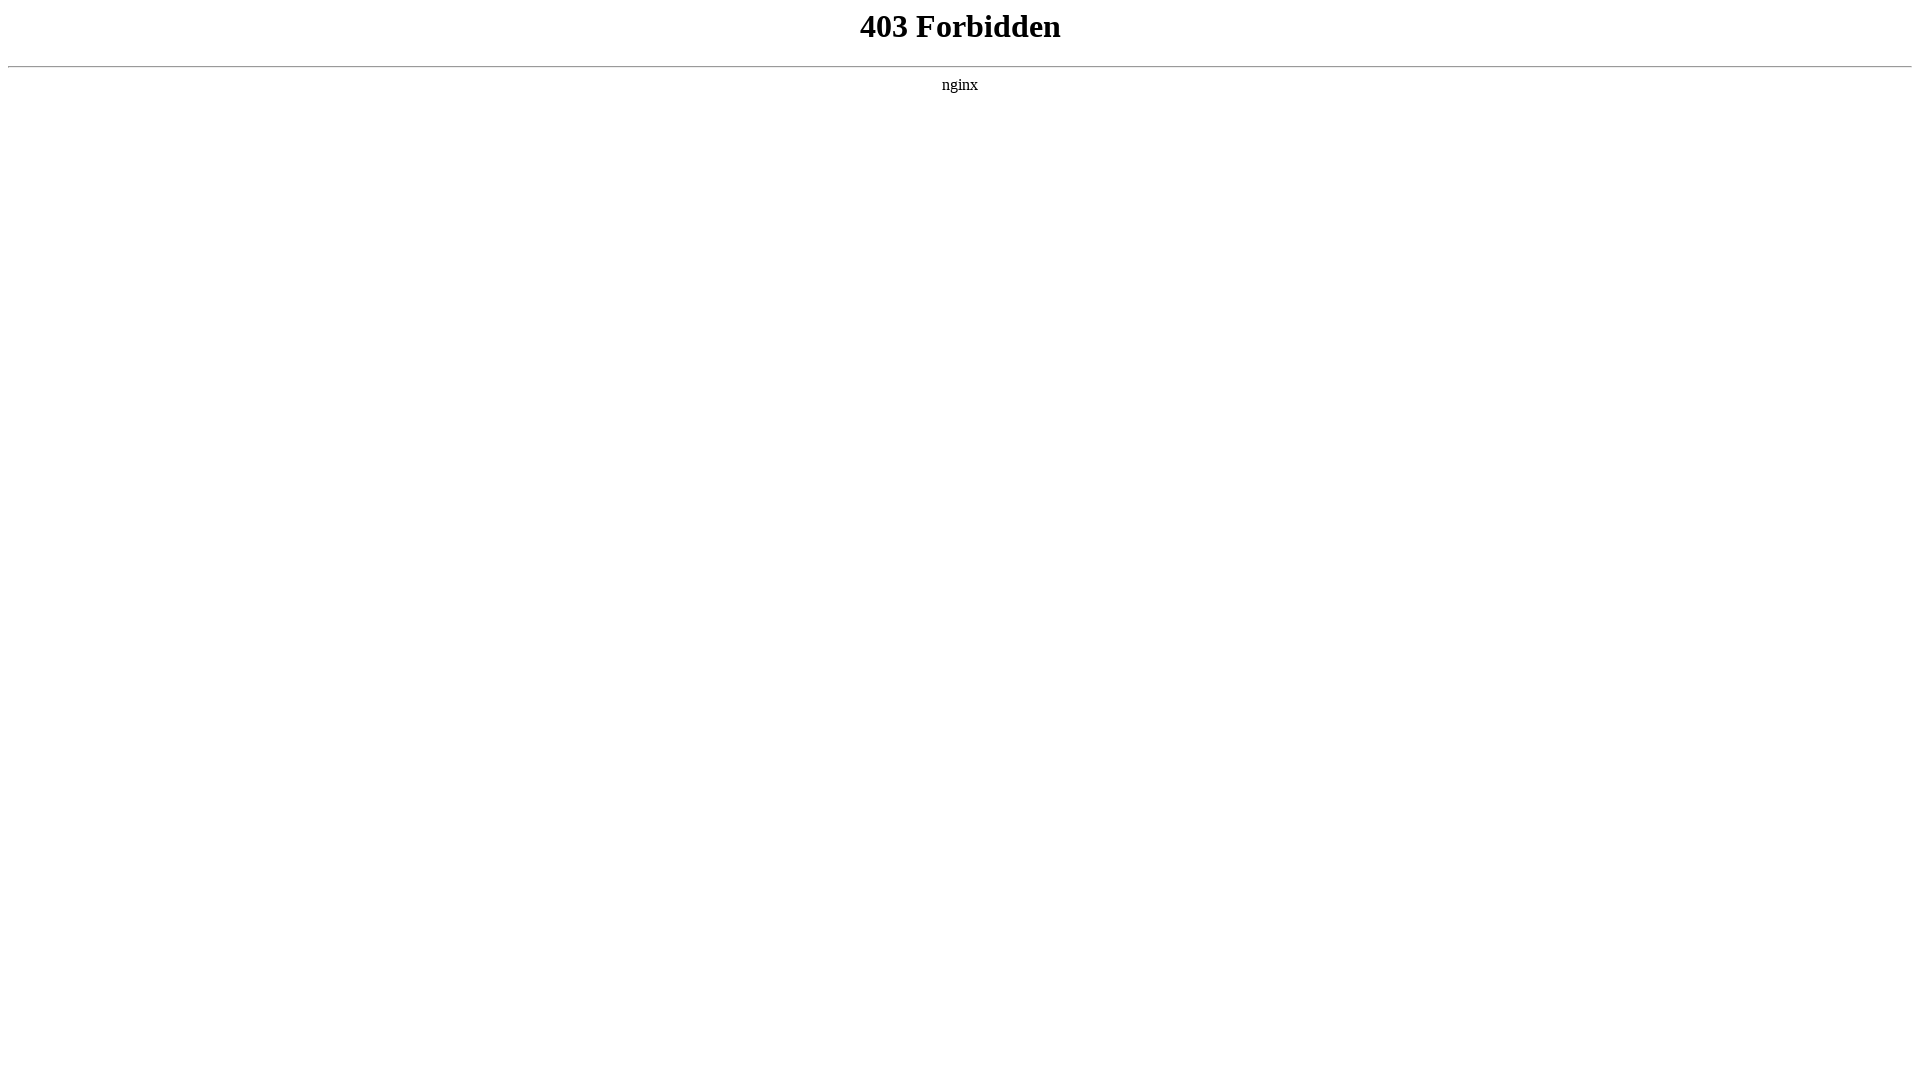

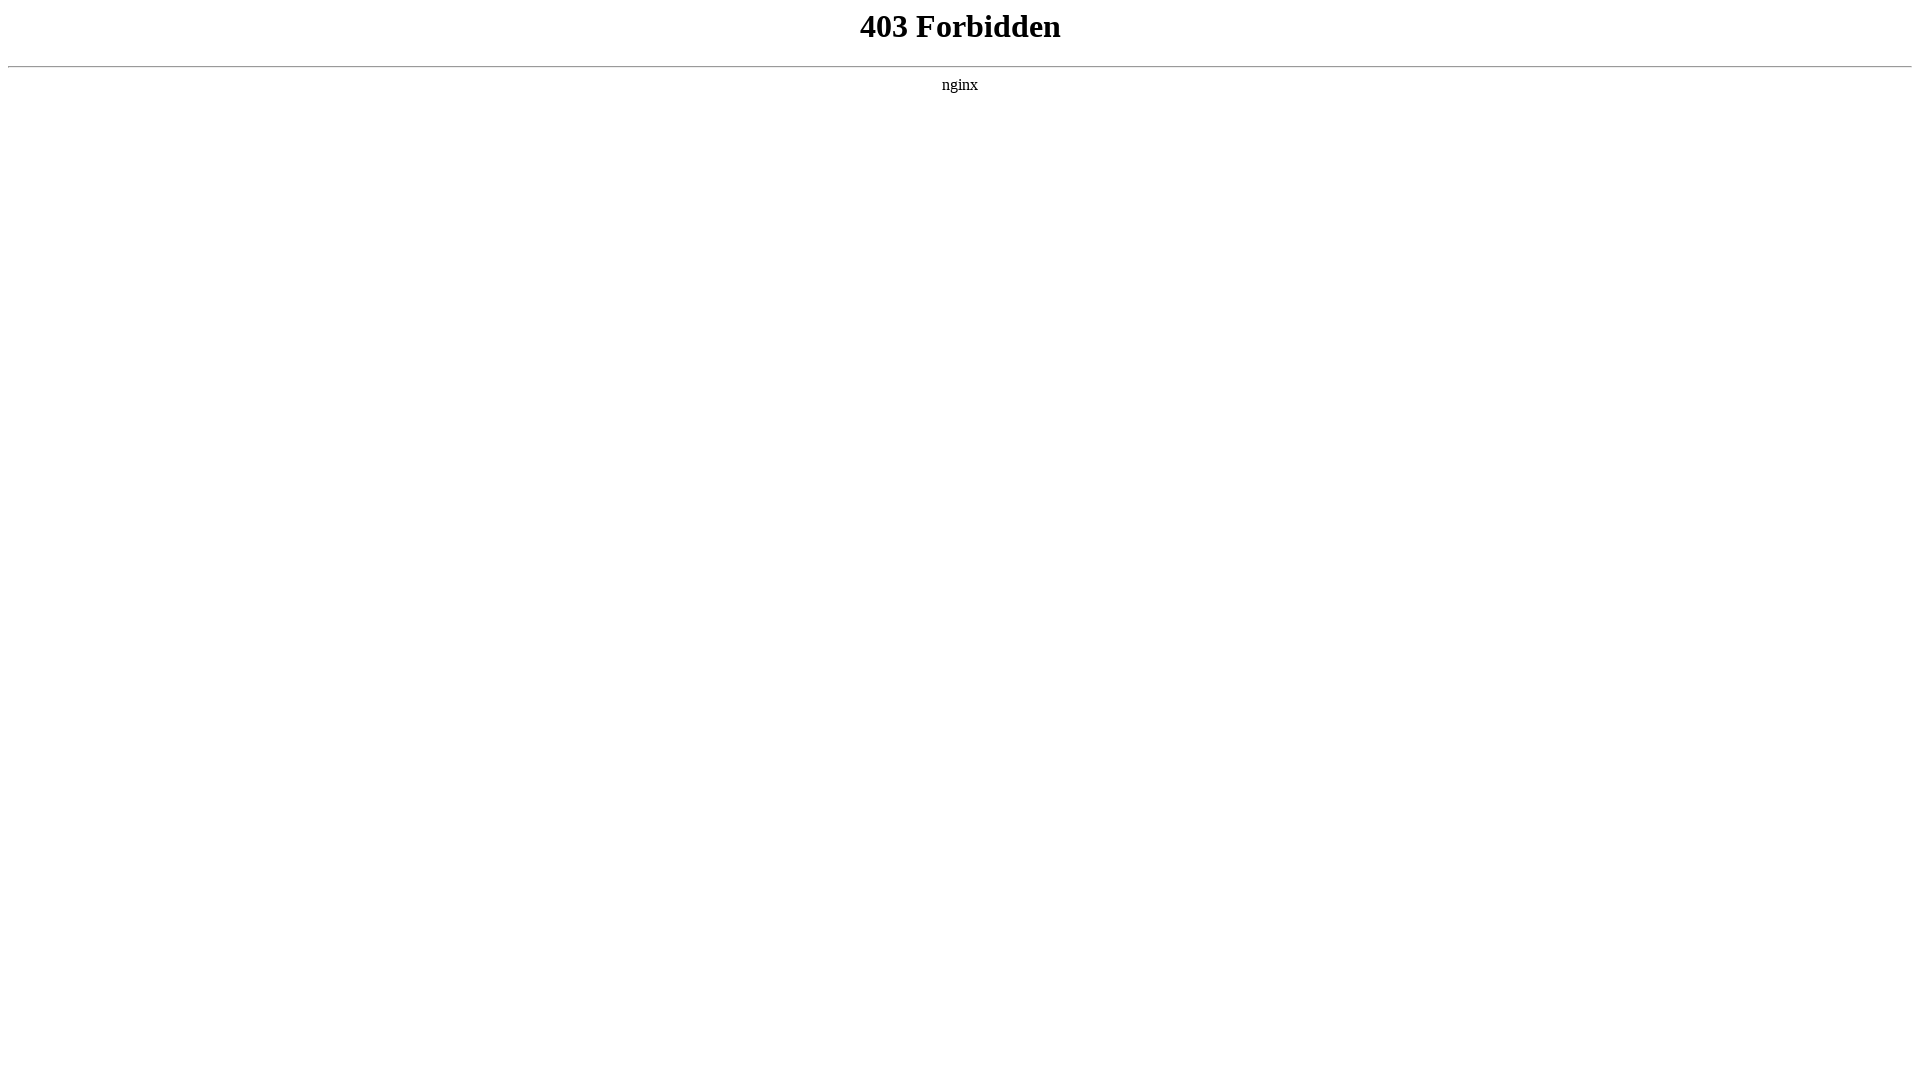